Tests table functionality on a Selenium practice site by navigating to the table section, adding multiple entries with company/contact/country information, selecting some entries via checkboxes, and confirming the action.

Starting URL: https://savkk.github.io/selenium-practice/

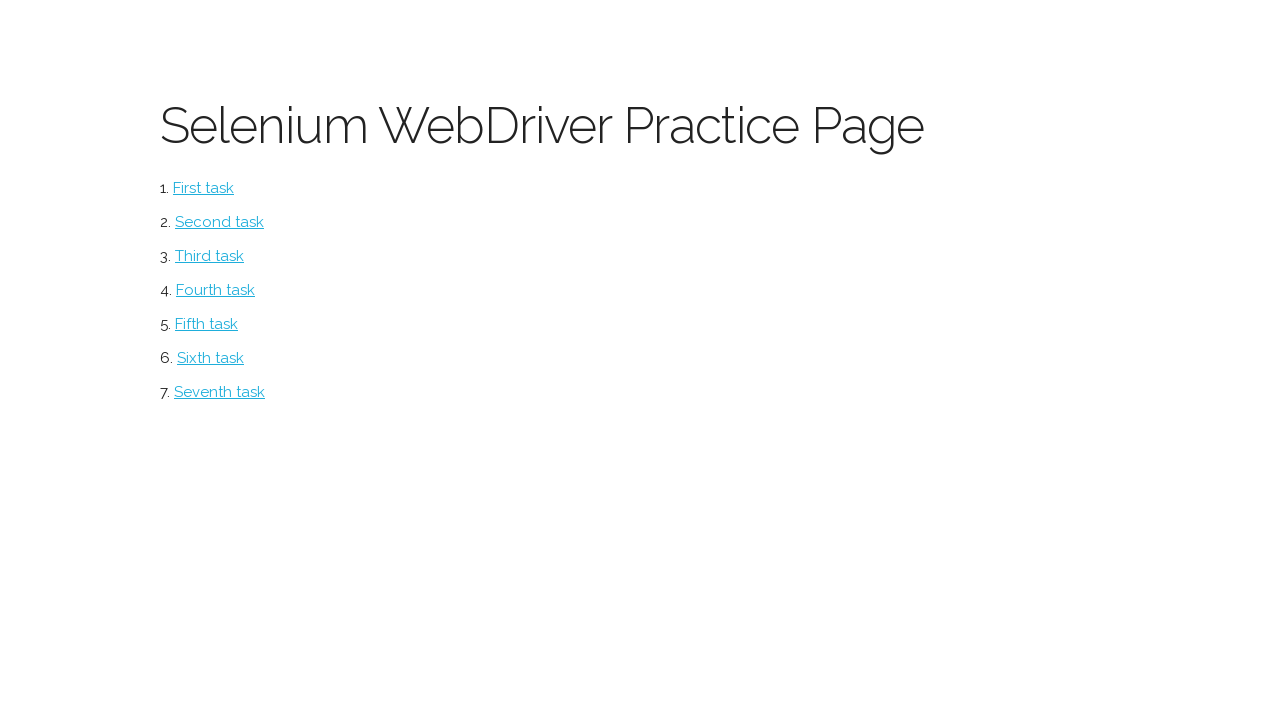

Clicked on table link to navigate to table section at (220, 392) on #table
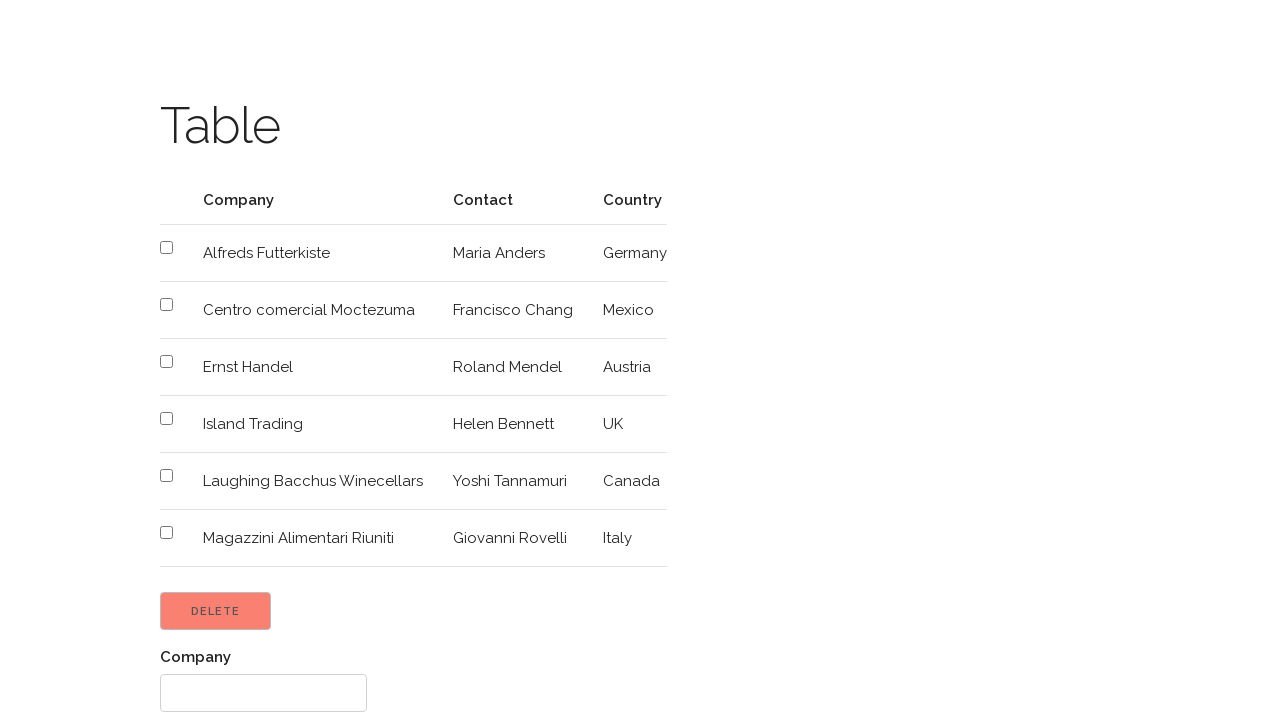

Filled company name field with 'Газпром' on //*[@id='content']/div/form/div[1]/input
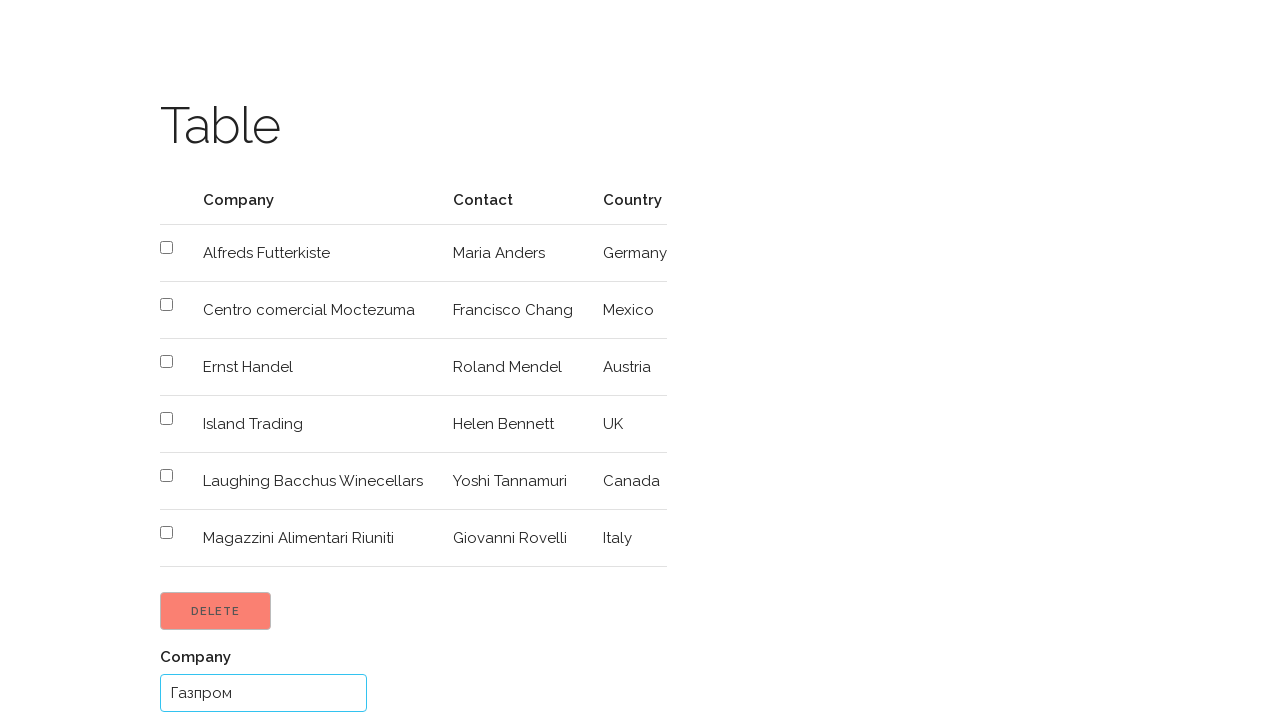

Filled contact name field with 'Руслан Субаев' on //*[@id='content']/div/form/div[2]/input
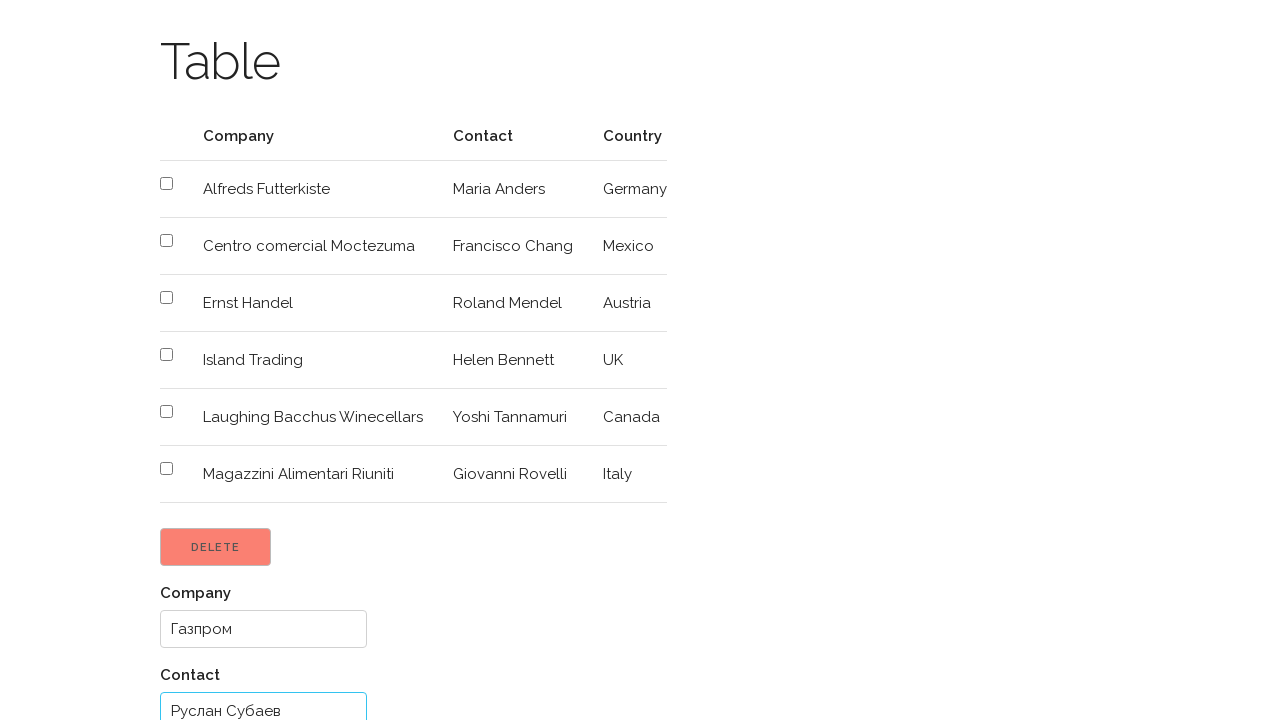

Filled country field with 'Татарстан' on //*[@id='content']/div/form/div[3]/input
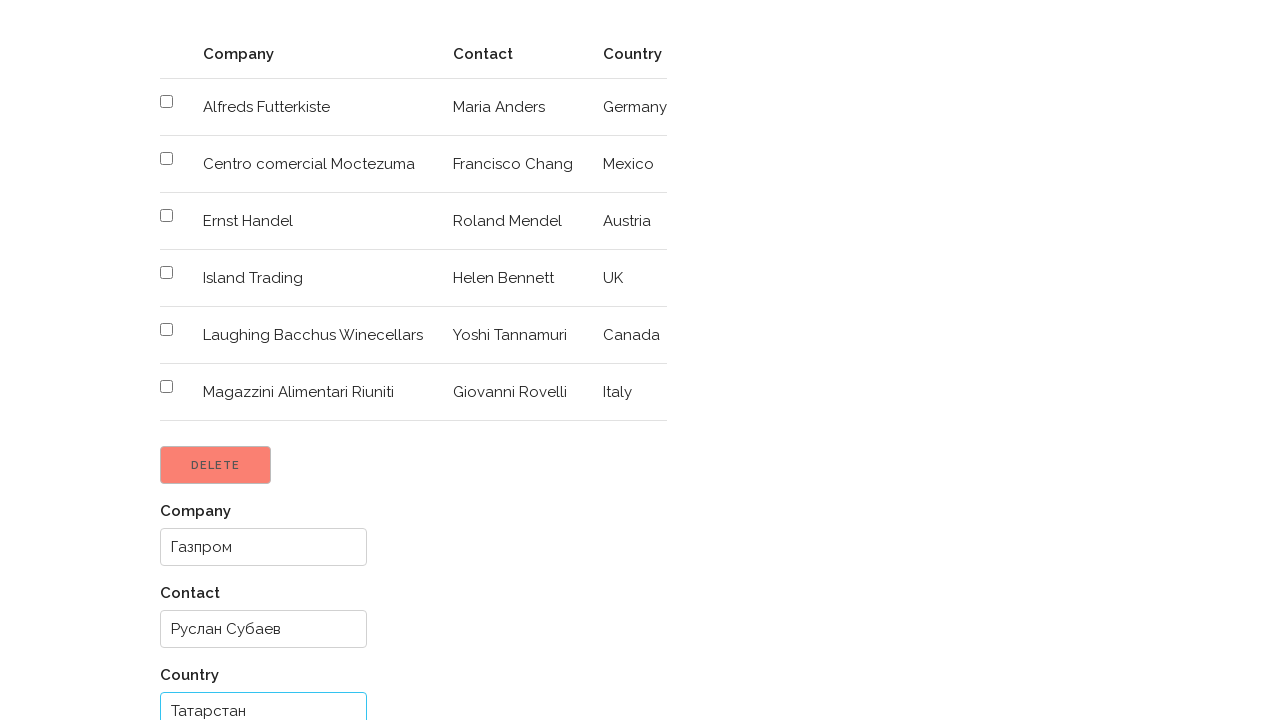

Submitted first entry (Газпром) at (204, 661) on xpath=//*[@id='content']/div/form/input
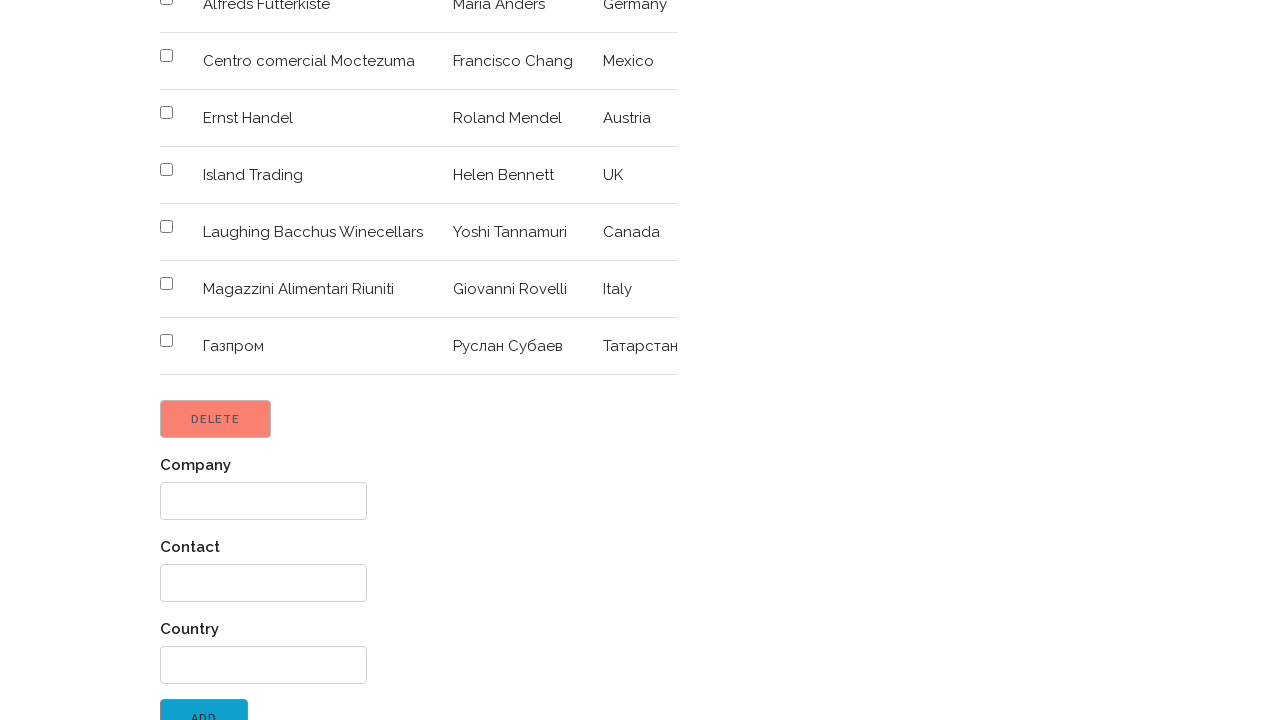

Filled company name field with 'РусНефть' on //*[@id='content']/div/form/div[1]/input
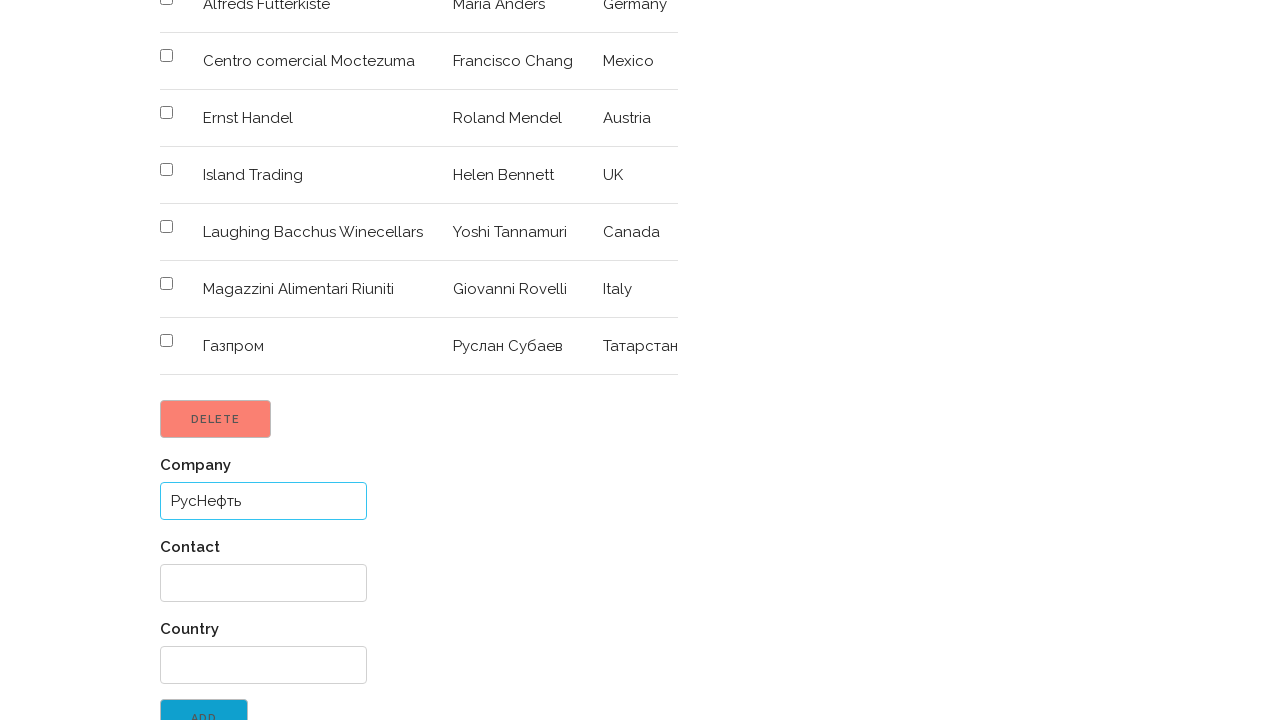

Filled contact name field with 'Мухди Анаир' on //*[@id='content']/div/form/div[2]/input
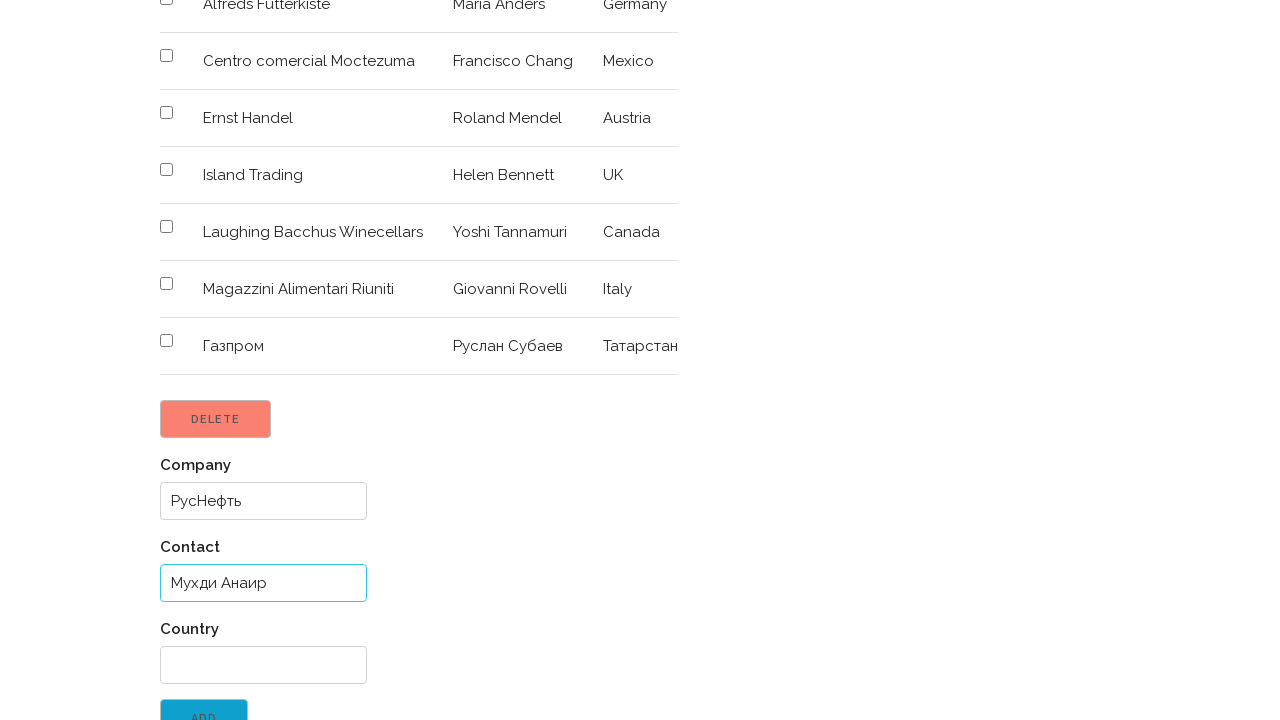

Filled country field with 'Киргизия' on //*[@id='content']/div/form/div[3]/input
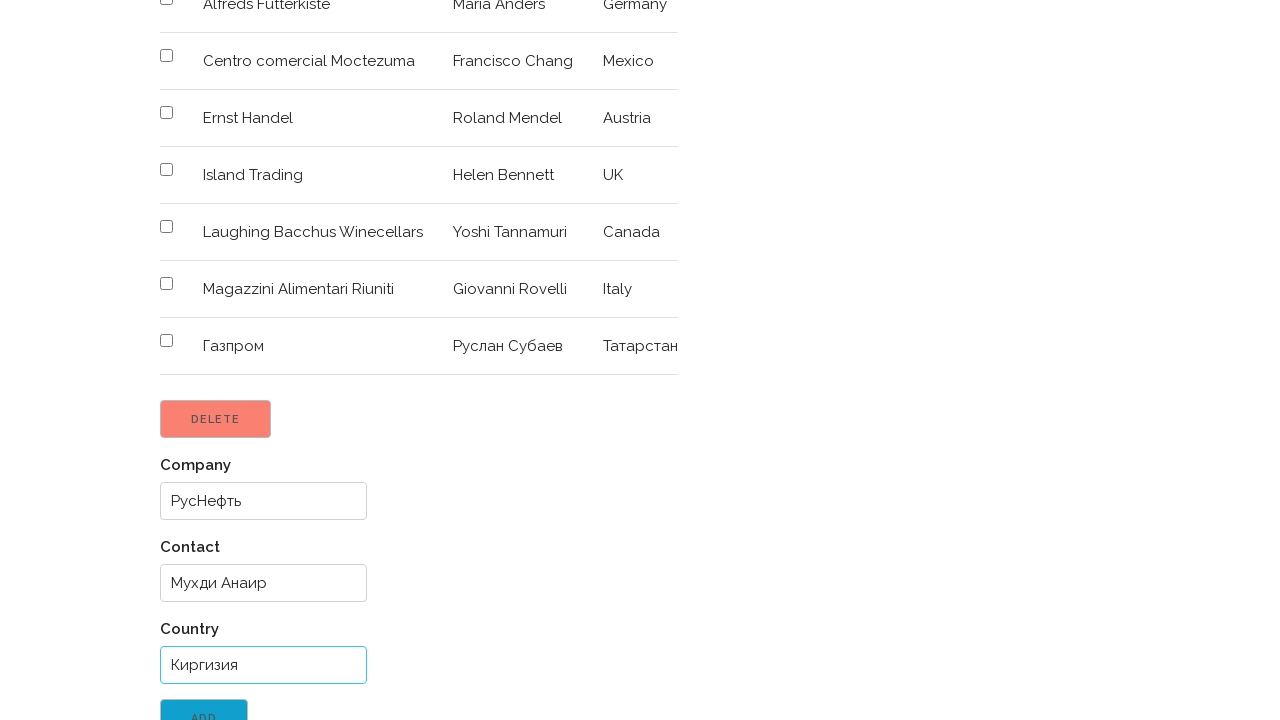

Submitted second entry (РусНефть) at (204, 701) on xpath=//*[@id='content']/div/form/input
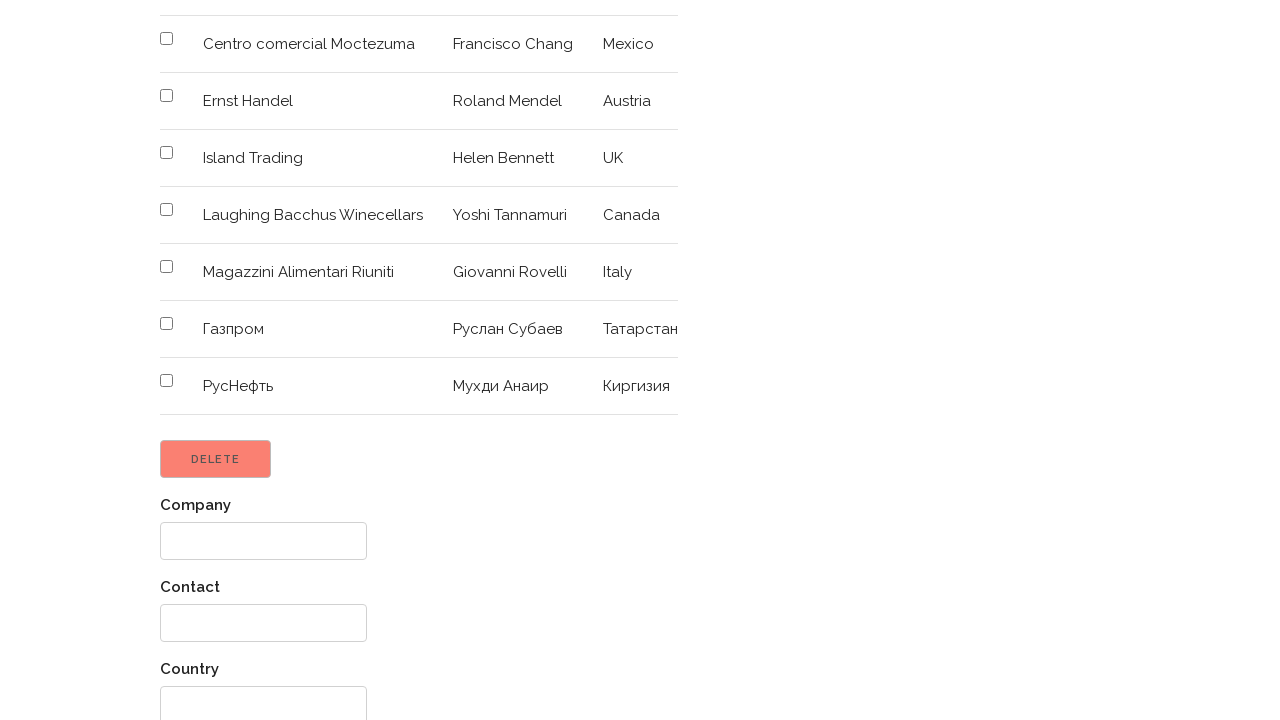

Filled company name field with 'Вавилон' on //*[@id='content']/div/form/div[1]/input
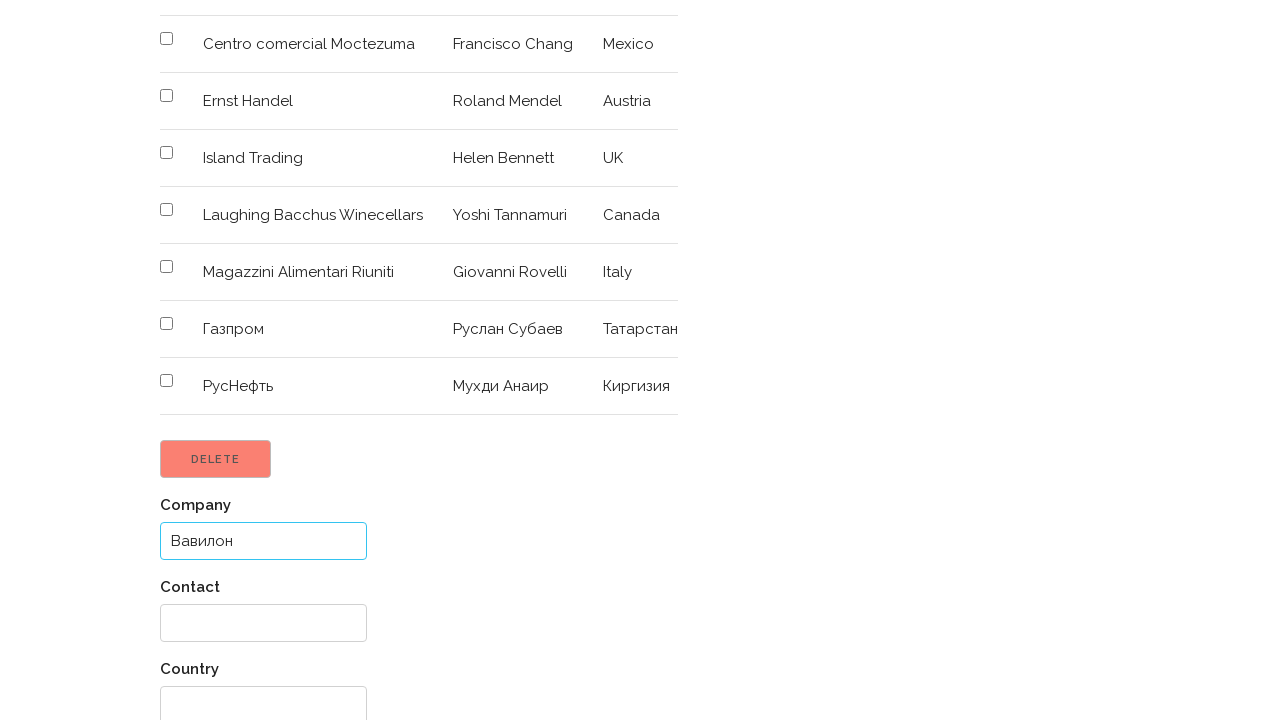

Filled contact name field with 'Марат Газиев' on //*[@id='content']/div/form/div[2]/input
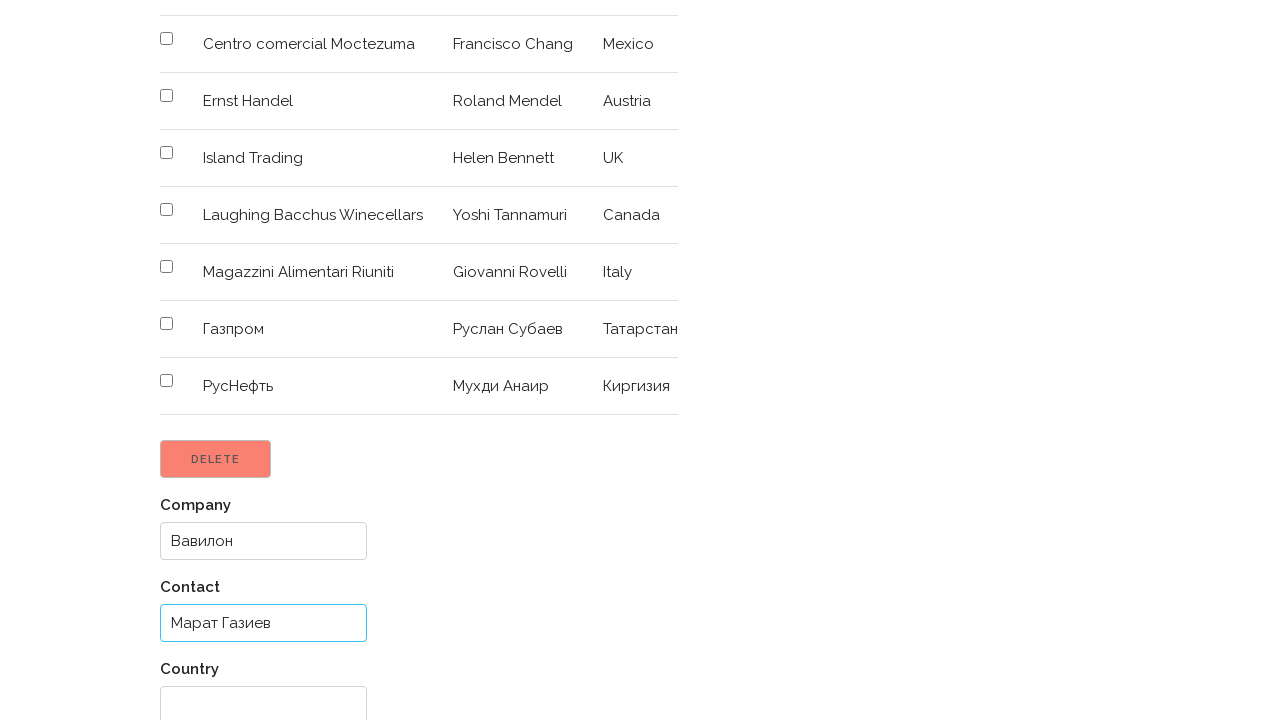

Filled country field with 'Москва' on //*[@id='content']/div/form/div[3]/input
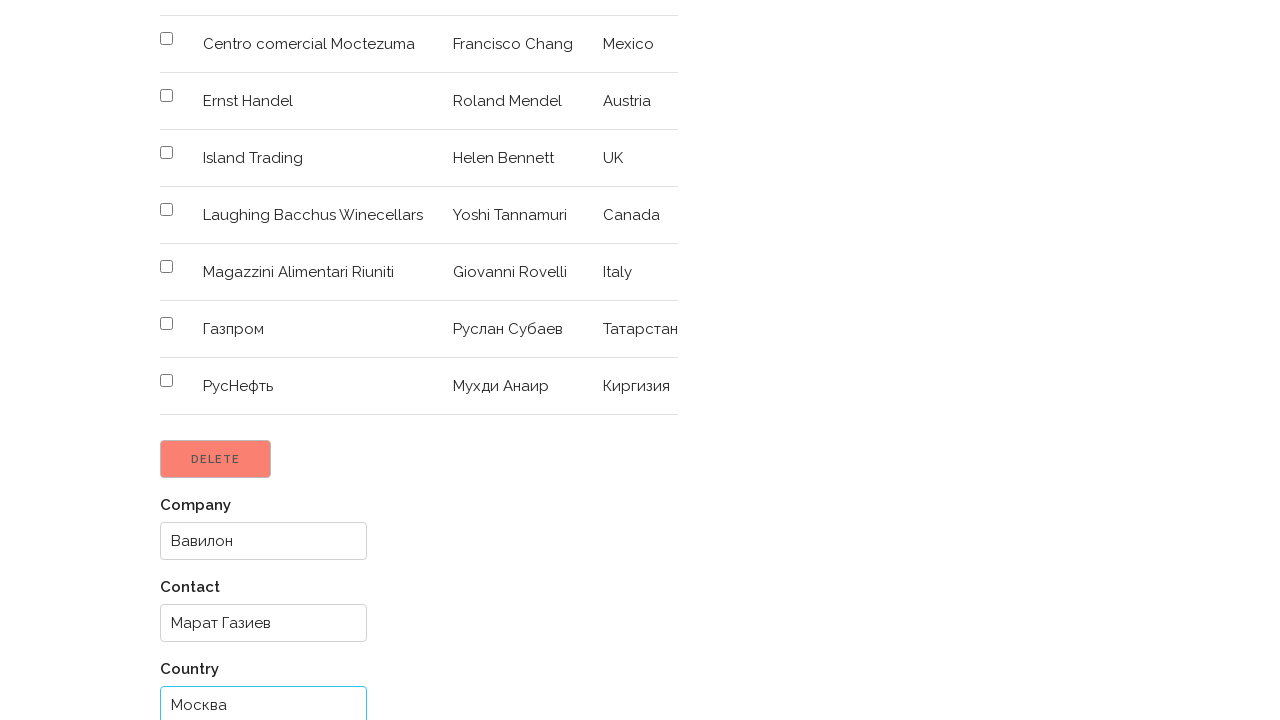

Submitted third entry (Вавилон) at (204, 661) on xpath=//*[@id='content']/div/form/input
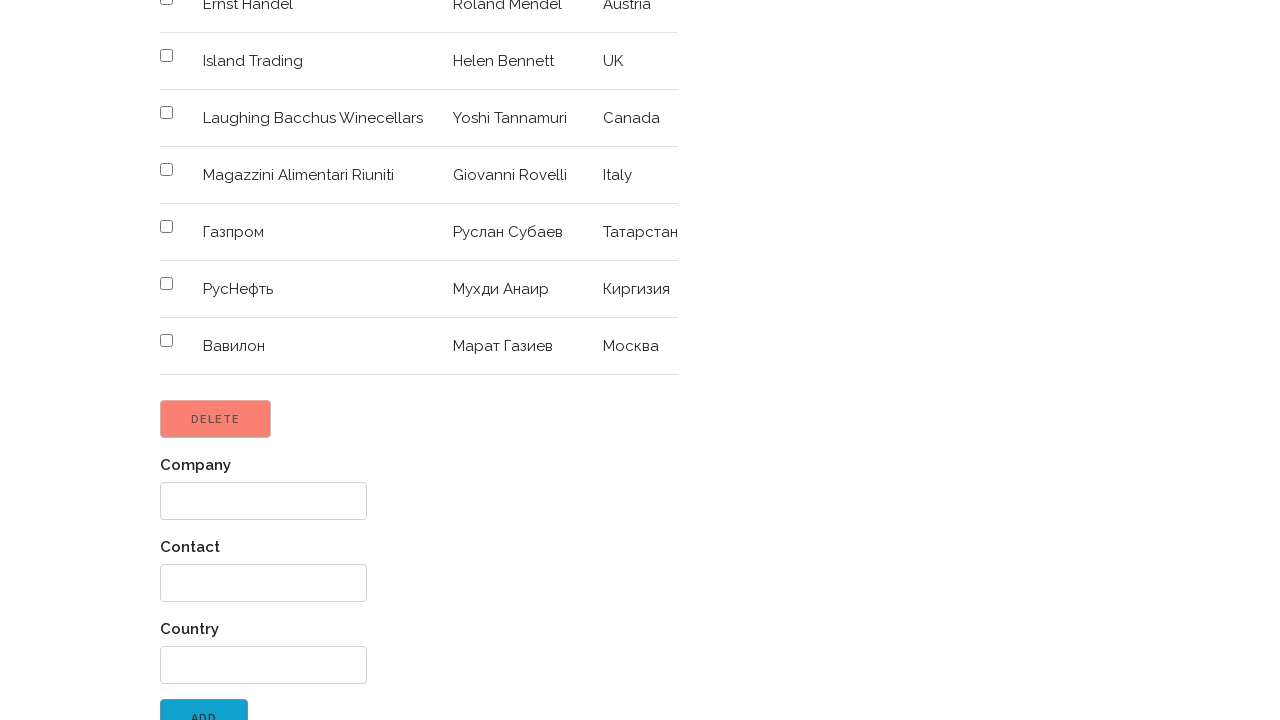

Filled company name field with 'Найк' on //*[@id='content']/div/form/div[1]/input
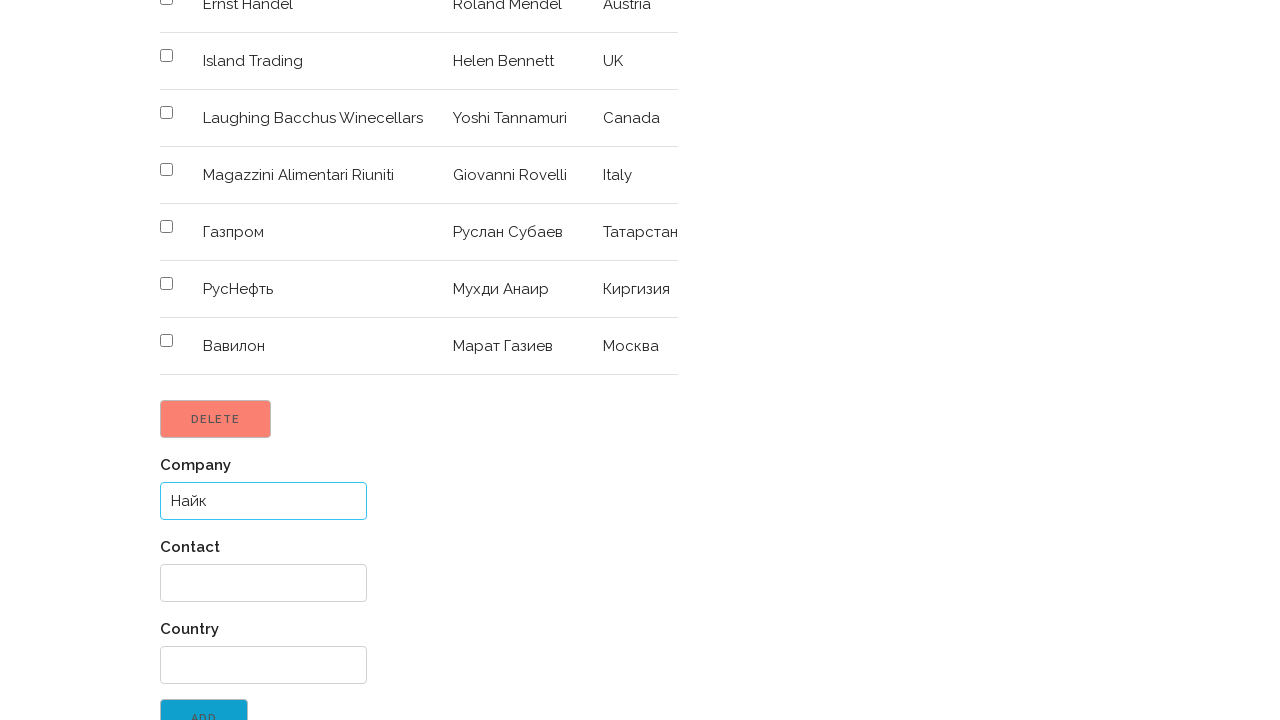

Filled contact name field with 'Дмитрий Найкович' on //*[@id='content']/div/form/div[2]/input
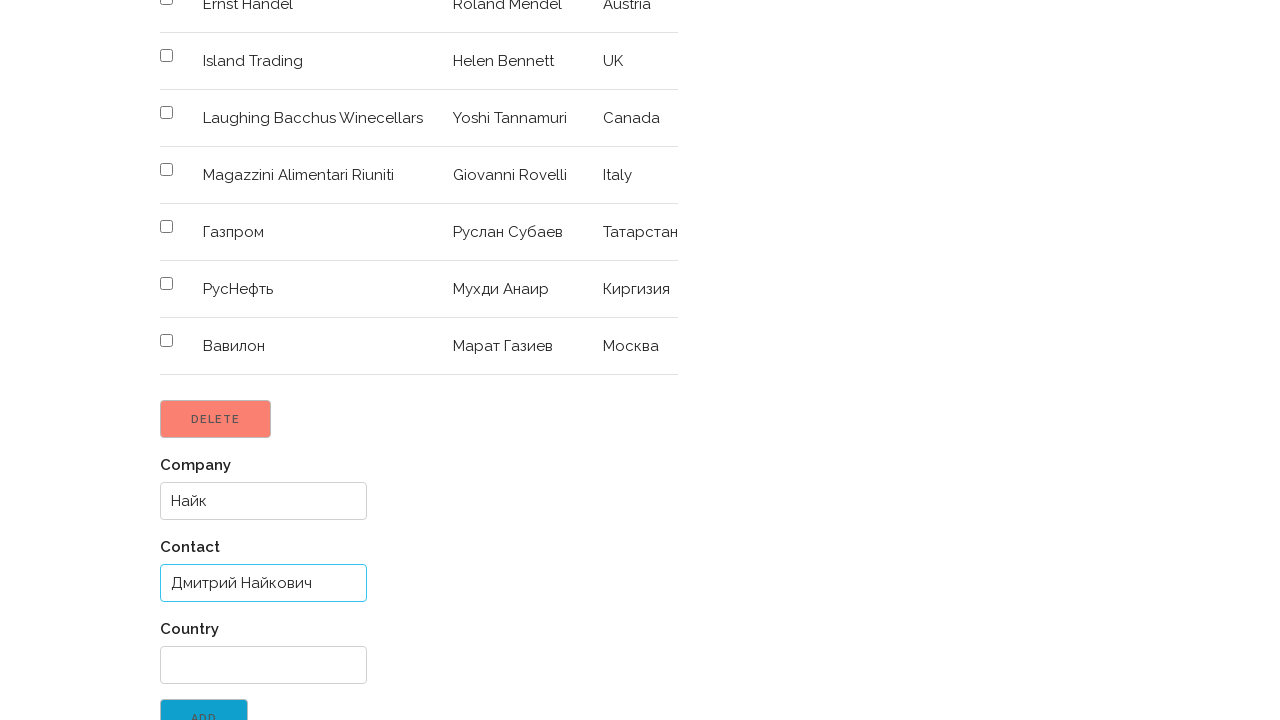

Filled country field with 'Китай' on //*[@id='content']/div/form/div[3]/input
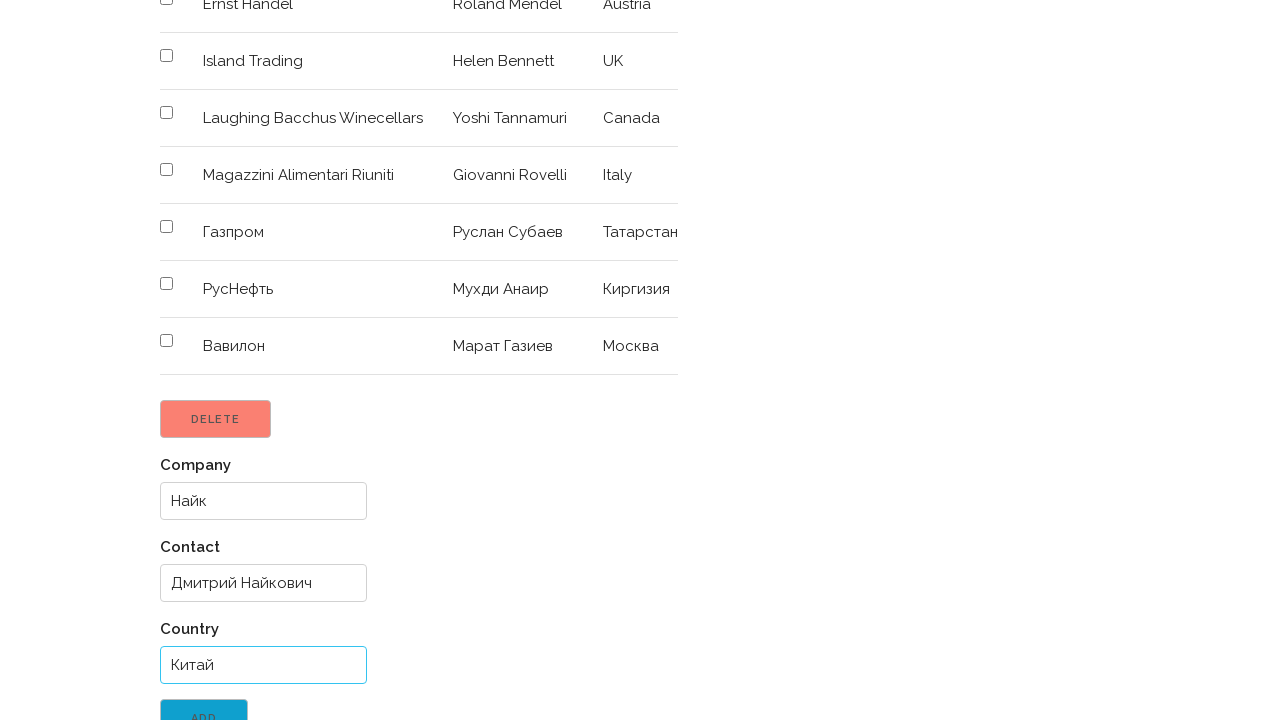

Submitted fourth entry (Найк) at (204, 701) on xpath=//*[@id='content']/div/form/input
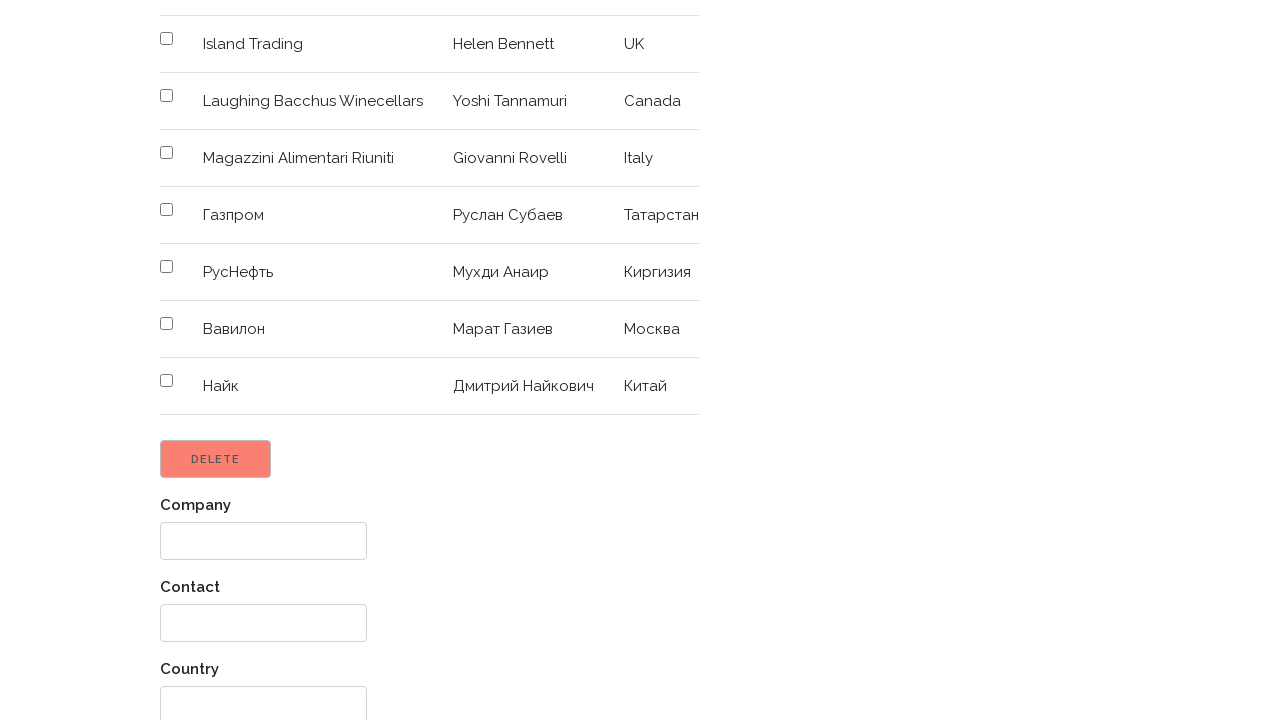

Filled company name field with 'СтройСырМед' on //*[@id='content']/div/form/div[1]/input
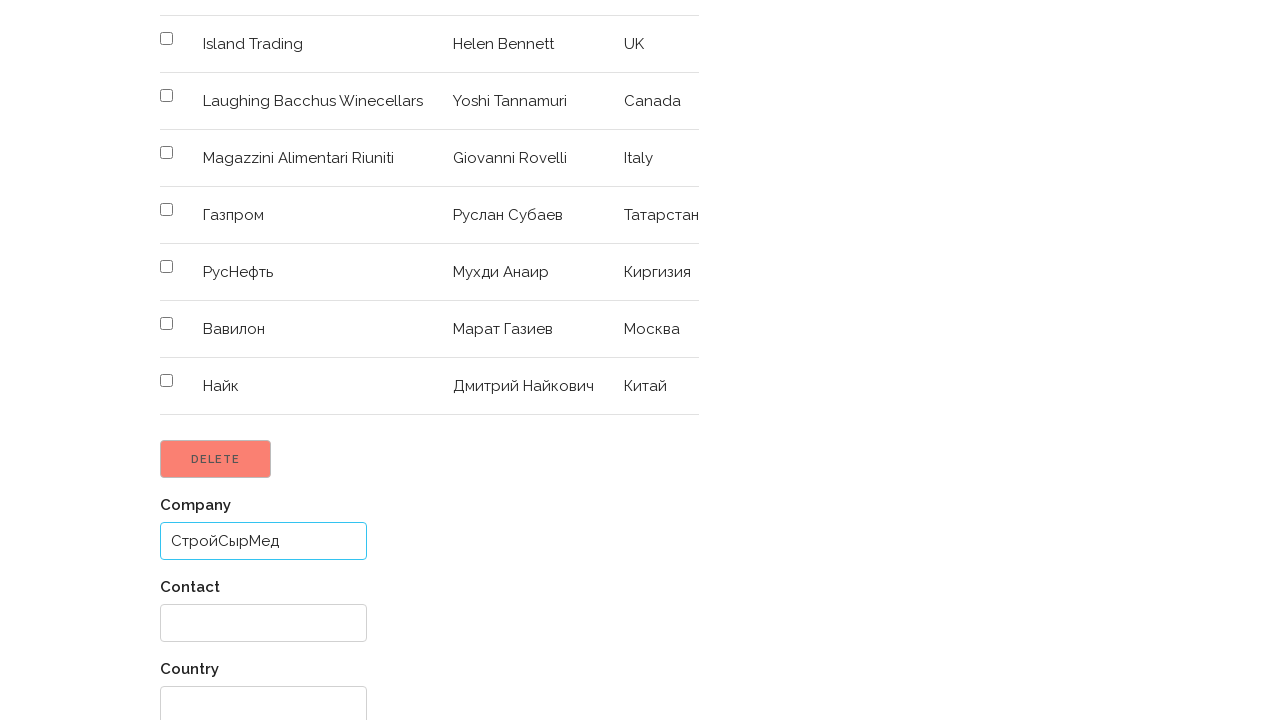

Filled contact name field with 'Иосиф Яковский' on //*[@id='content']/div/form/div[2]/input
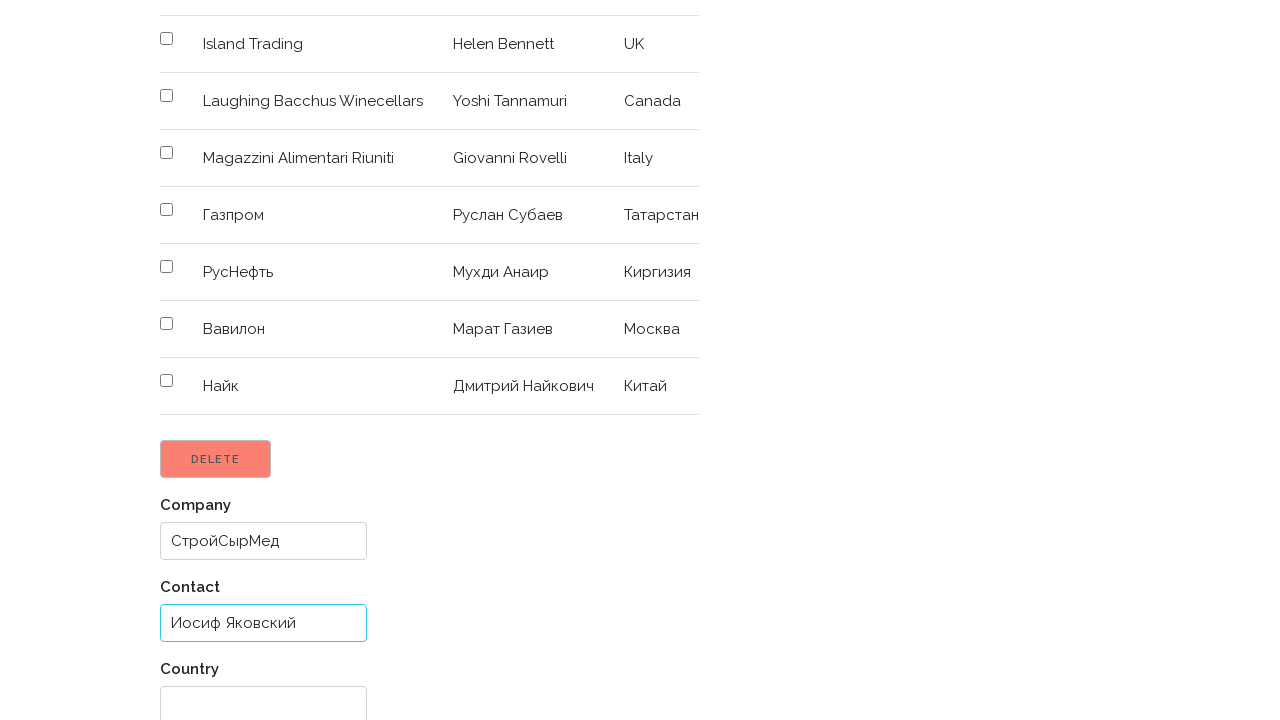

Filled country field with 'Тебет' on //*[@id='content']/div/form/div[3]/input
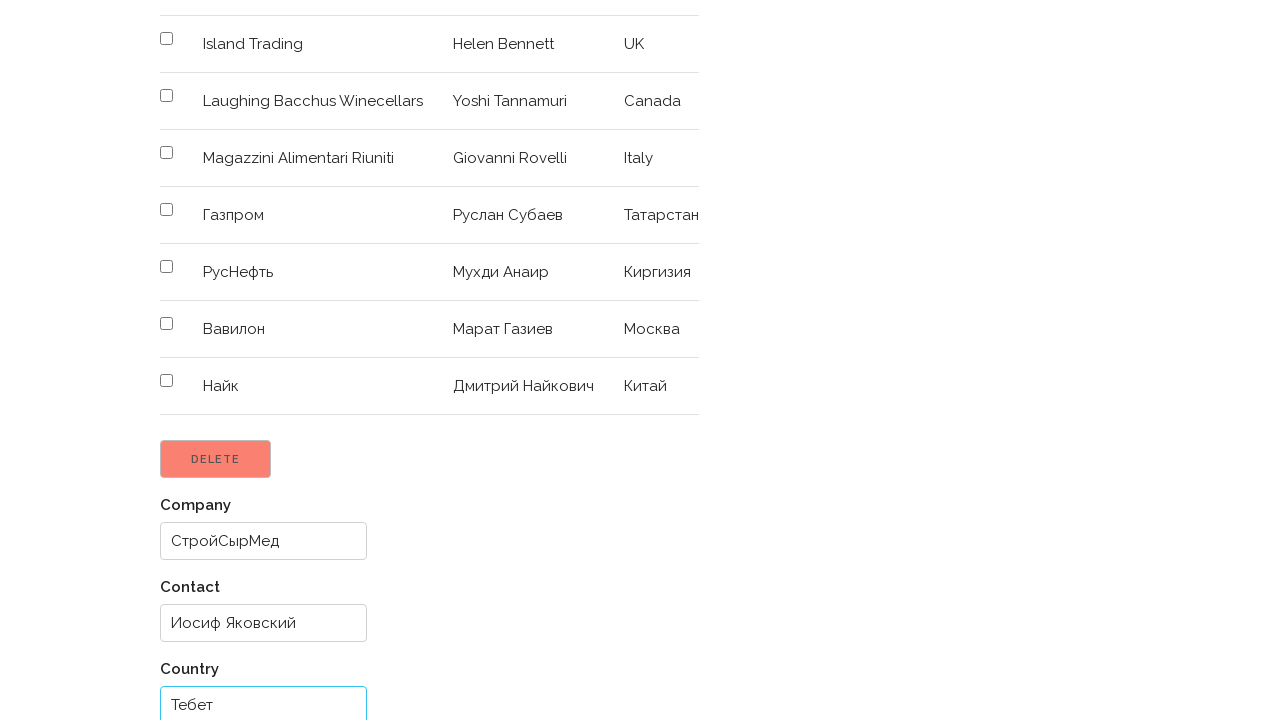

Submitted fifth entry (СтройСырМед) at (204, 661) on xpath=//*[@id='content']/div/form/input
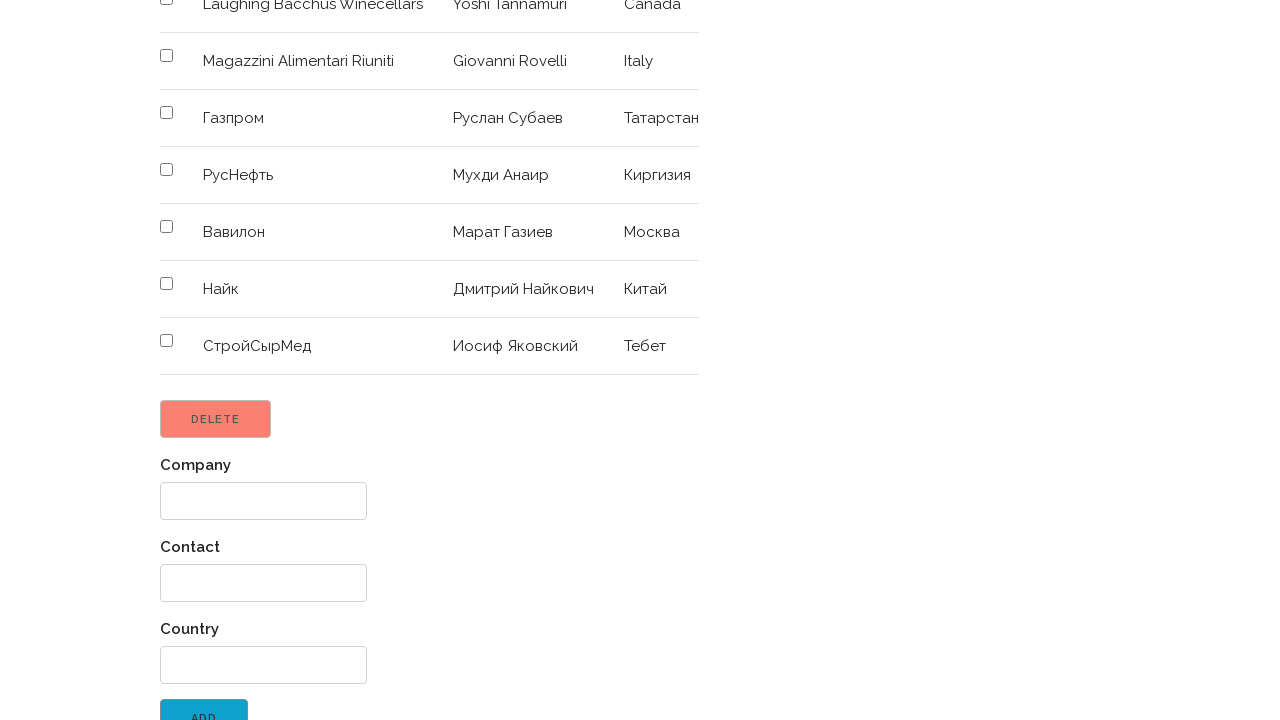

Selected checkbox for row 2 (РусНефть) at (166, 248) on xpath=//*[@id='customers']/tbody/tr[2]/td[1]/input
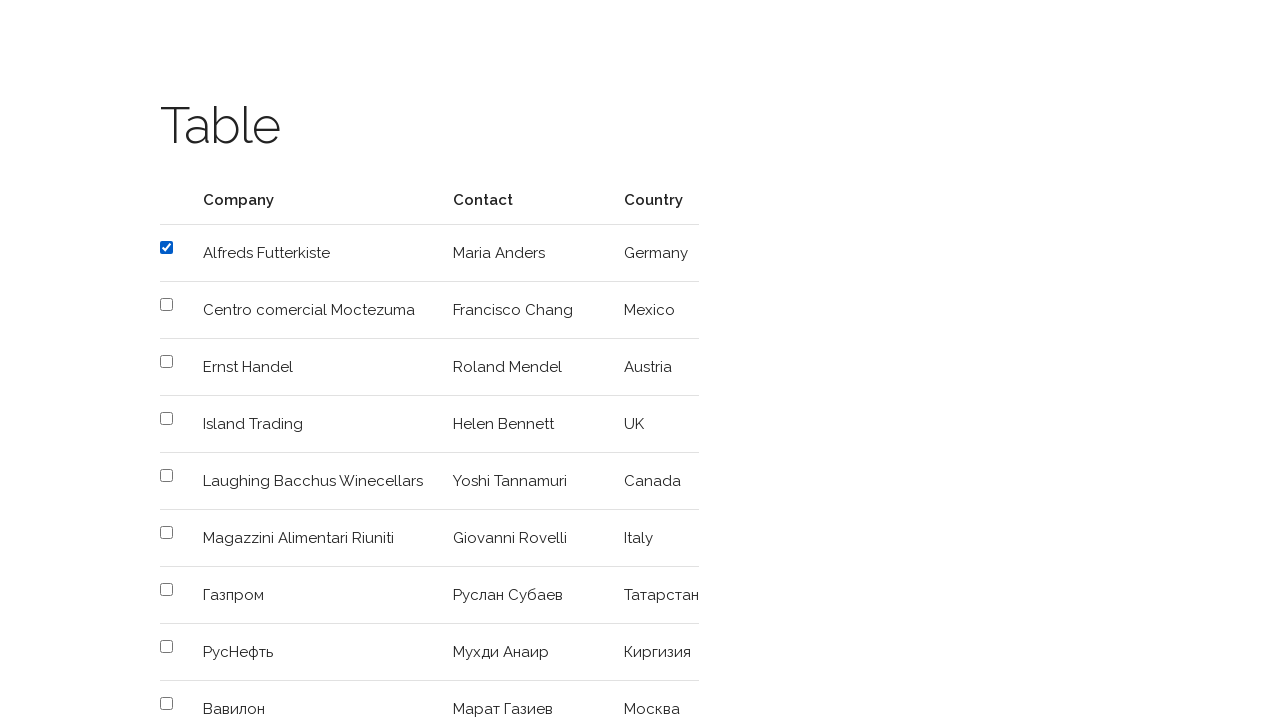

Selected checkbox for row 4 (Найк) at (166, 362) on xpath=//*[@id='customers']/tbody/tr[4]/td[1]/input
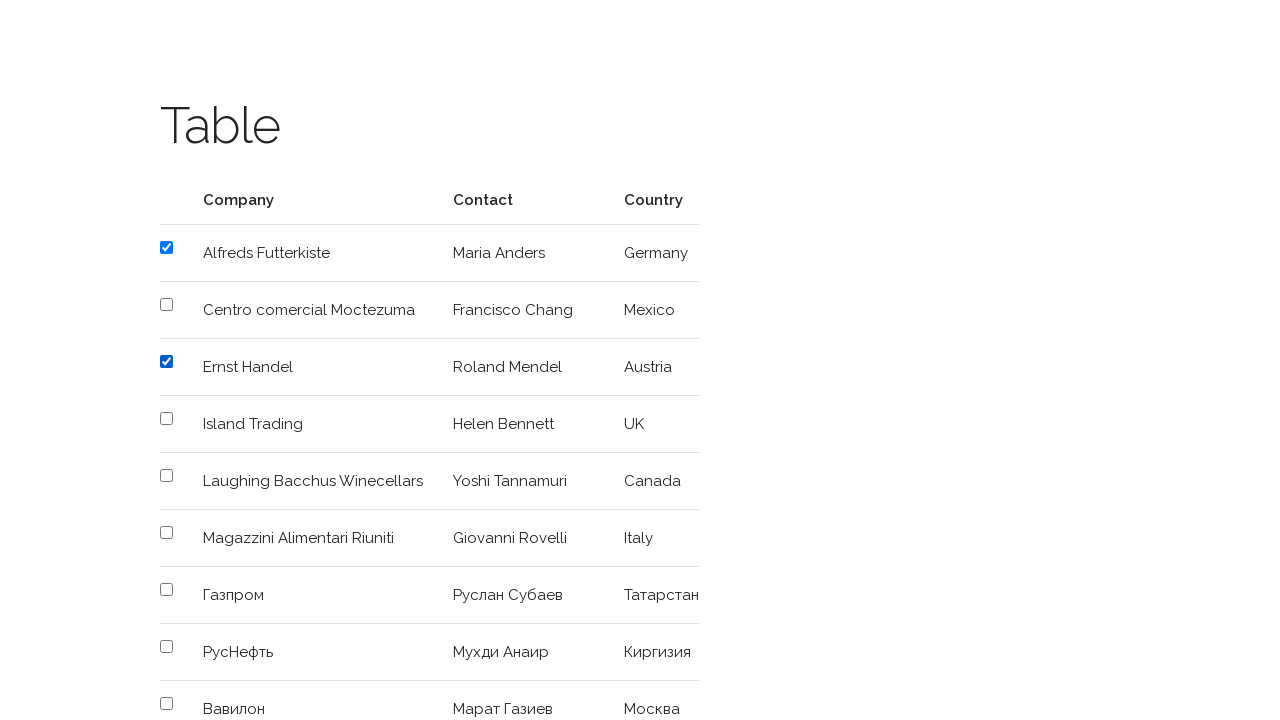

Selected checkbox for row 7 at (166, 532) on xpath=//*[@id='customers']/tbody/tr[7]/td[1]/input
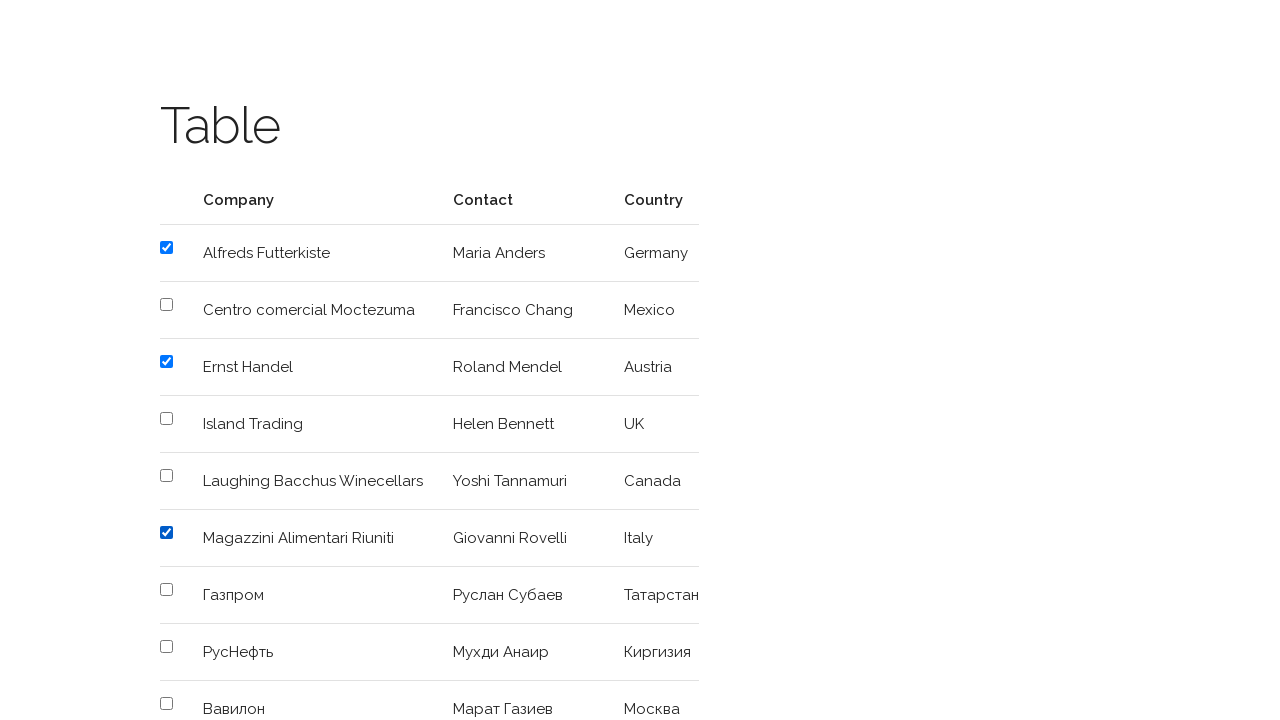

Clicked confirm/submit button to complete table action at (216, 362) on xpath=//*[@id='content']/input
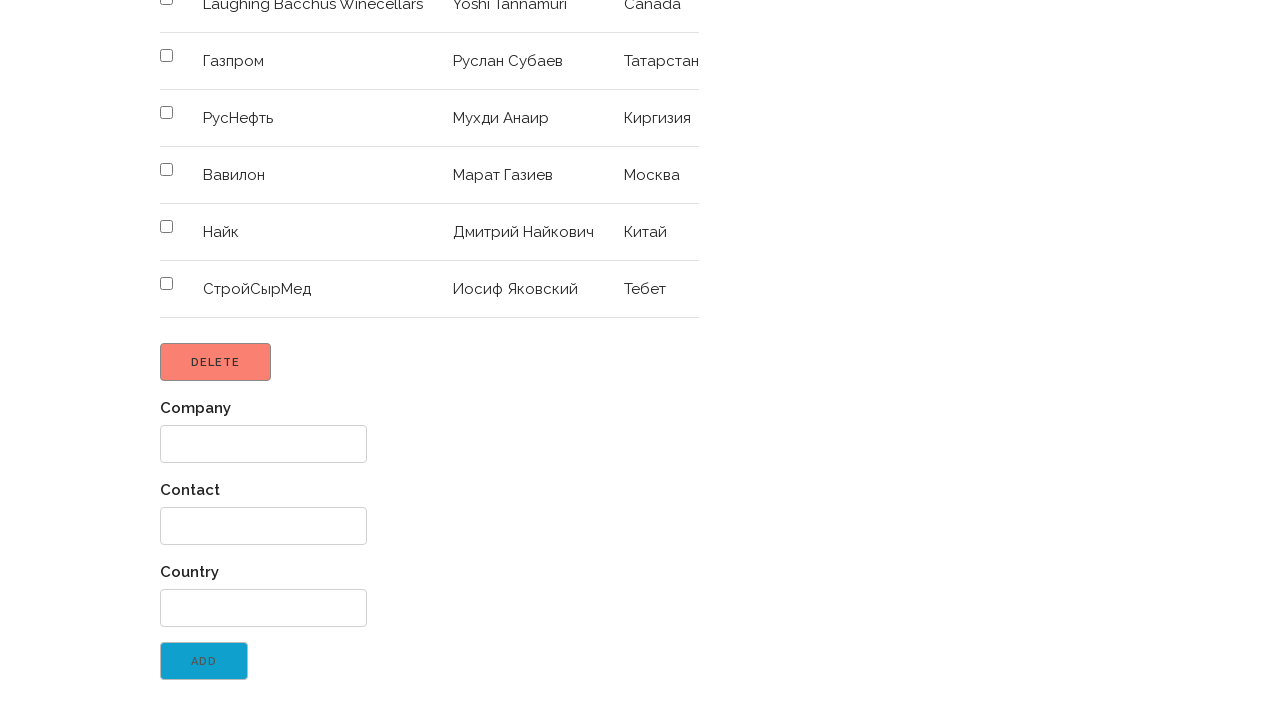

Clicked 'Great! Return to menu' link to navigate back at (243, 703) on text=Great! Return to menu
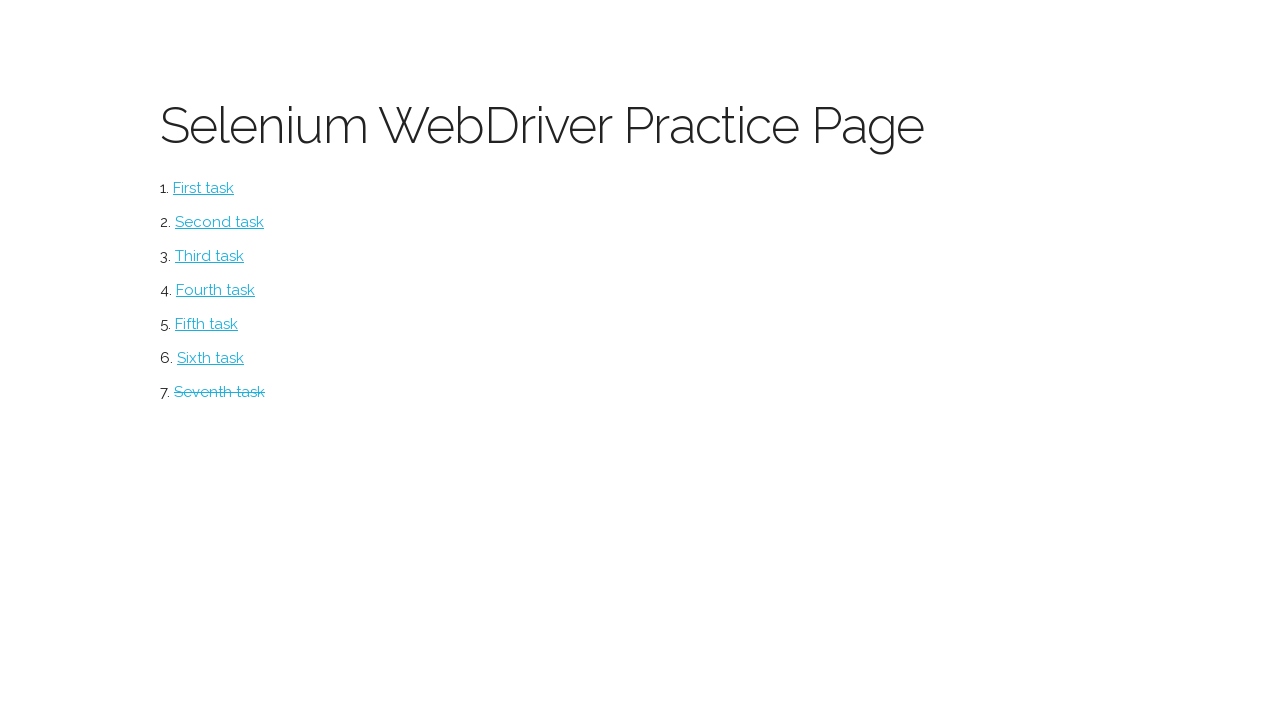

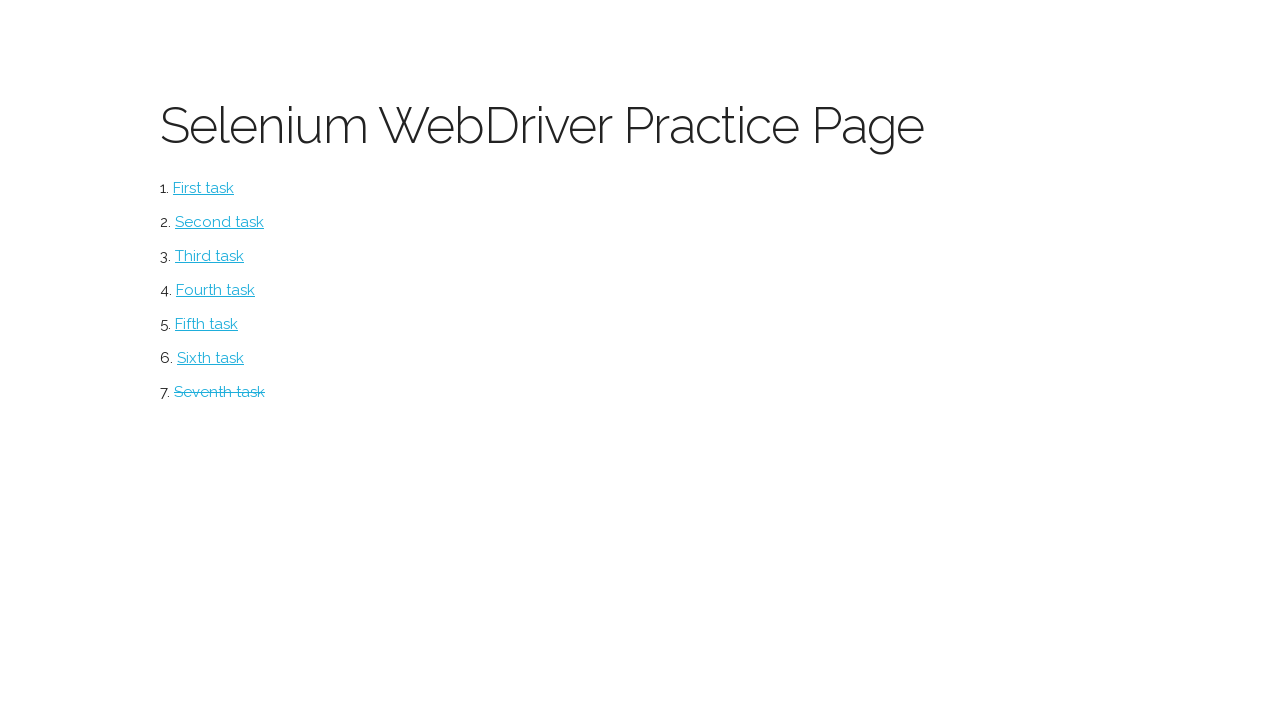